Tests hover functionality by hovering over three user profile elements, clicking on associated links, verifying navigation to error pages, and navigating back

Starting URL: http://the-internet.herokuapp.com/hovers

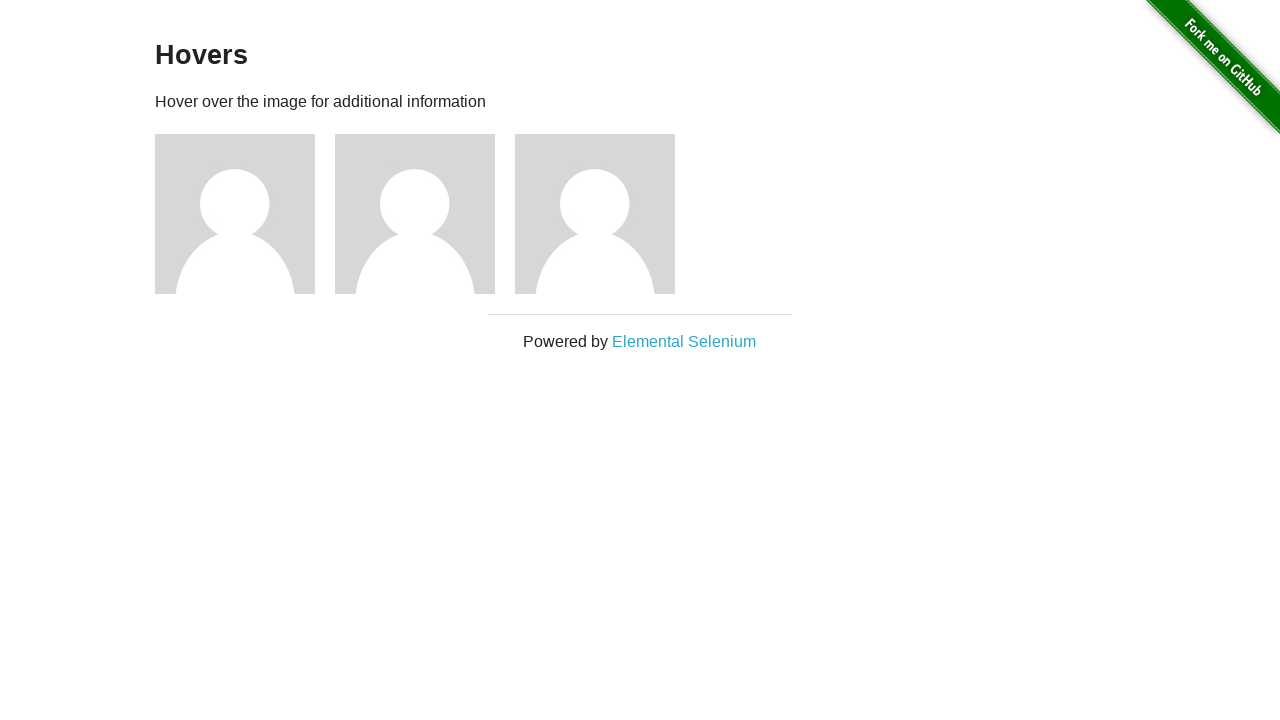

Hovered over user 1 profile element at (245, 214) on xpath=//div[@id='content']//descendant::div[@class='figure'][1]
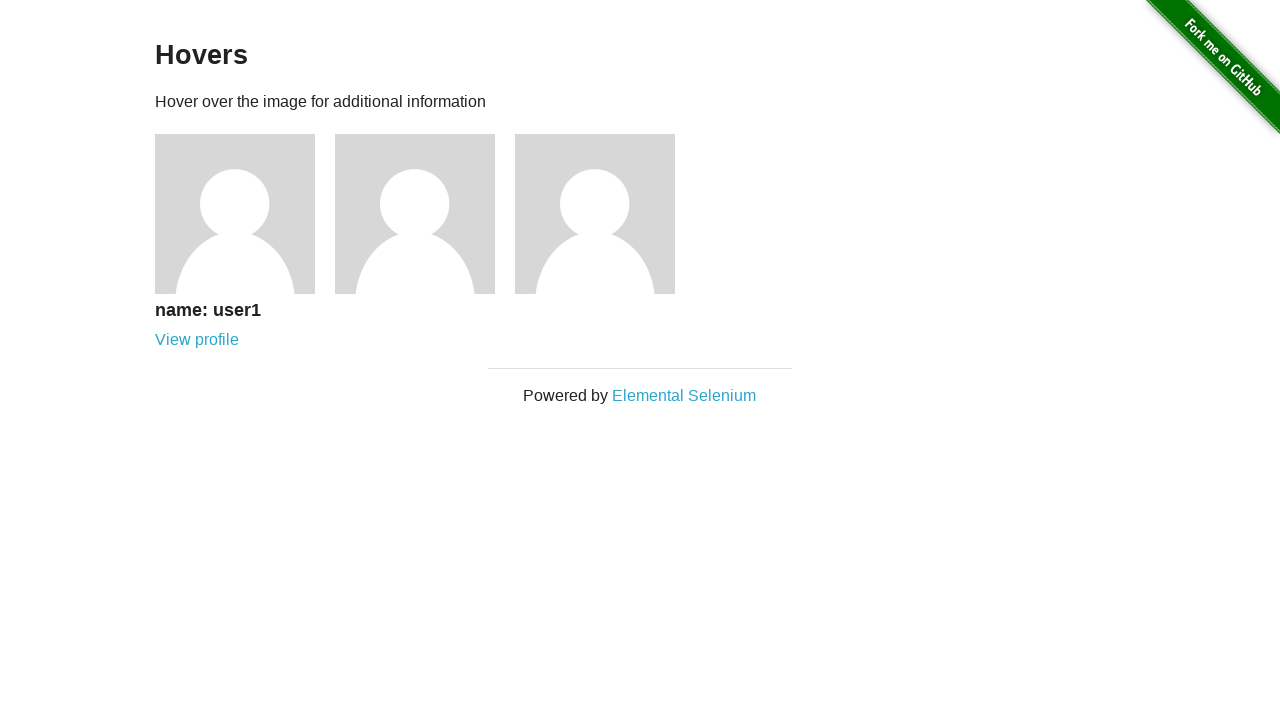

User 1 name tooltip appeared
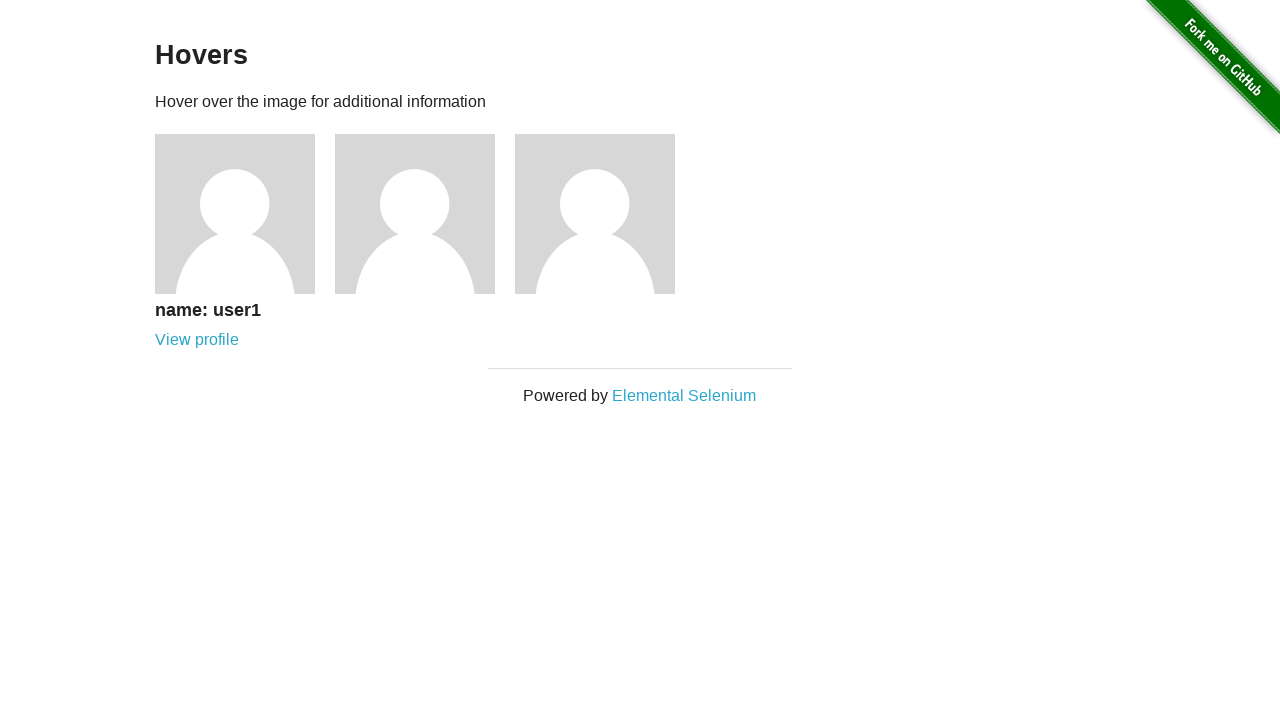

Clicked on user 1 link at (197, 340) on //*[@id="content"]/div/div[1]/div/a
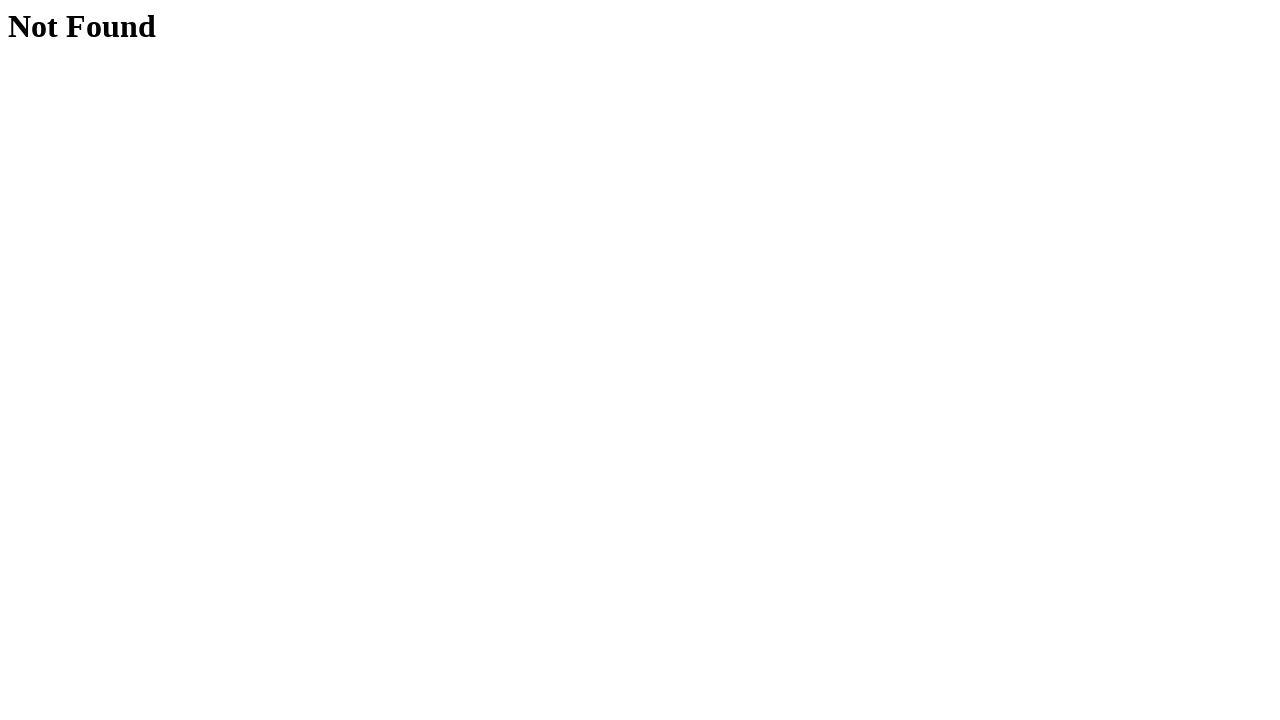

User 1 link navigated to error page (Not Found)
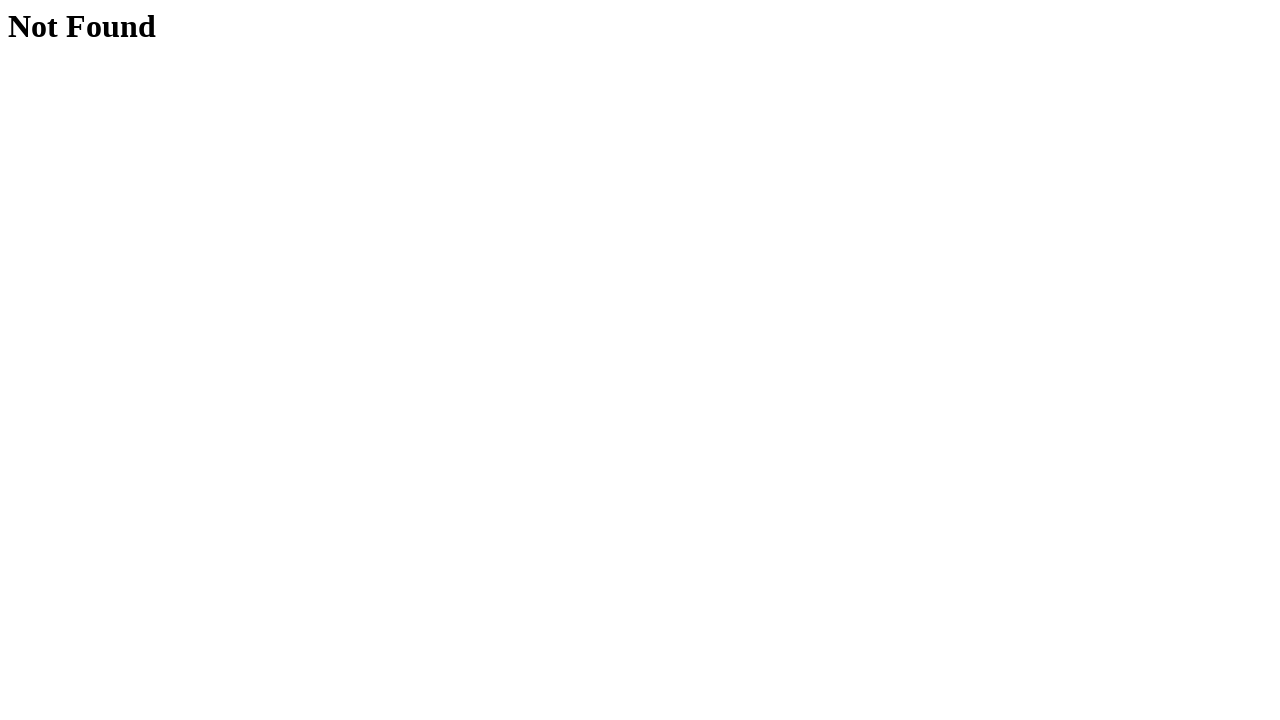

Navigated back from user 1 error page
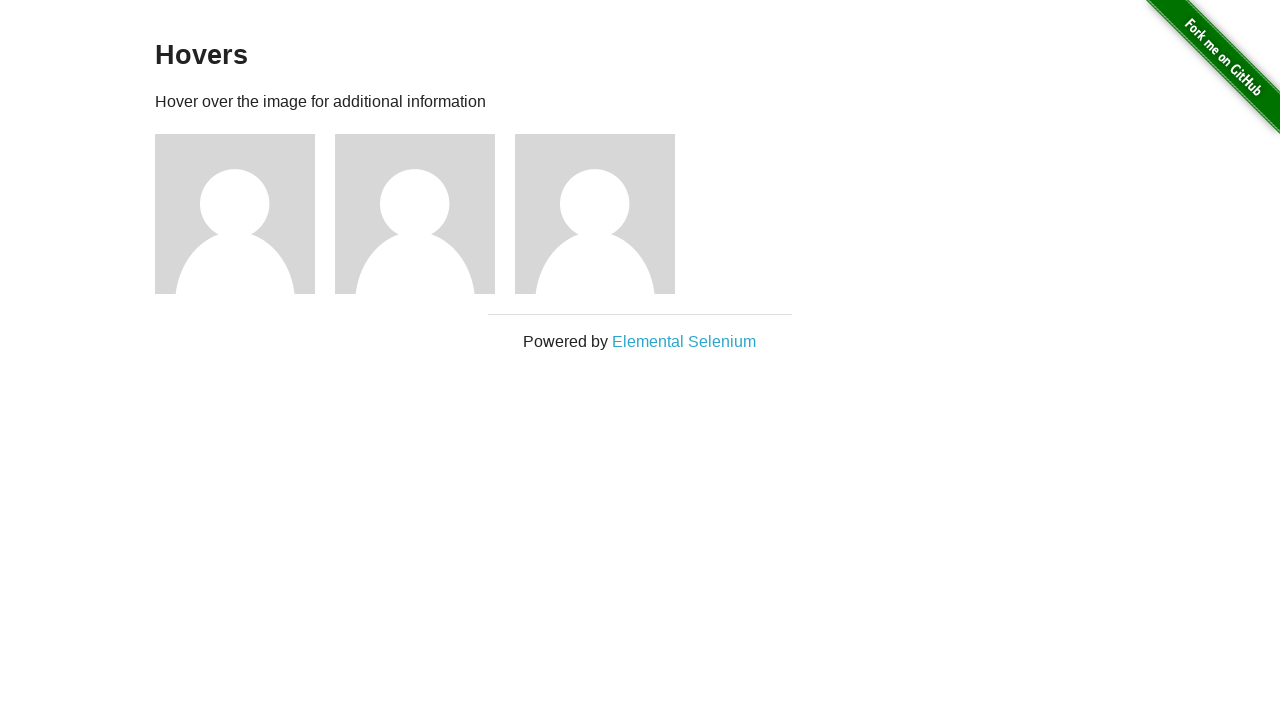

Hovered over user 2 profile element at (425, 214) on xpath=//div[@id='content']//descendant::div[@class='figure'][2]
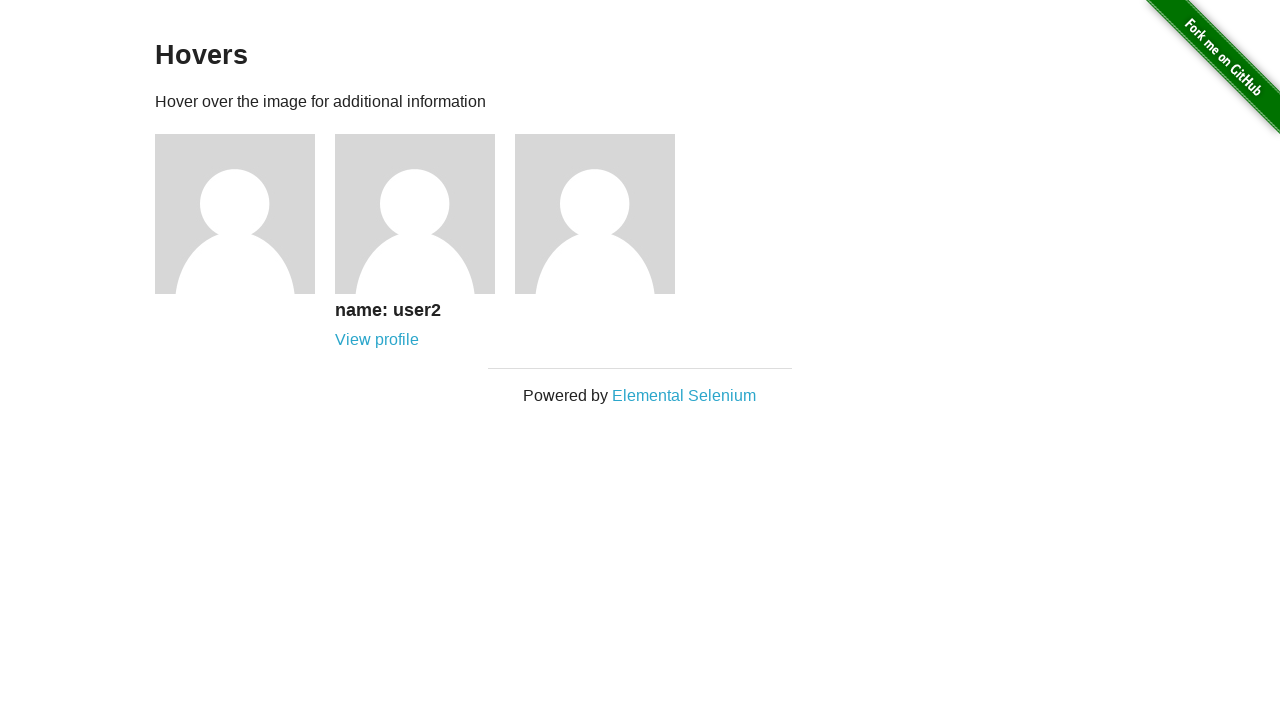

User 2 name tooltip appeared
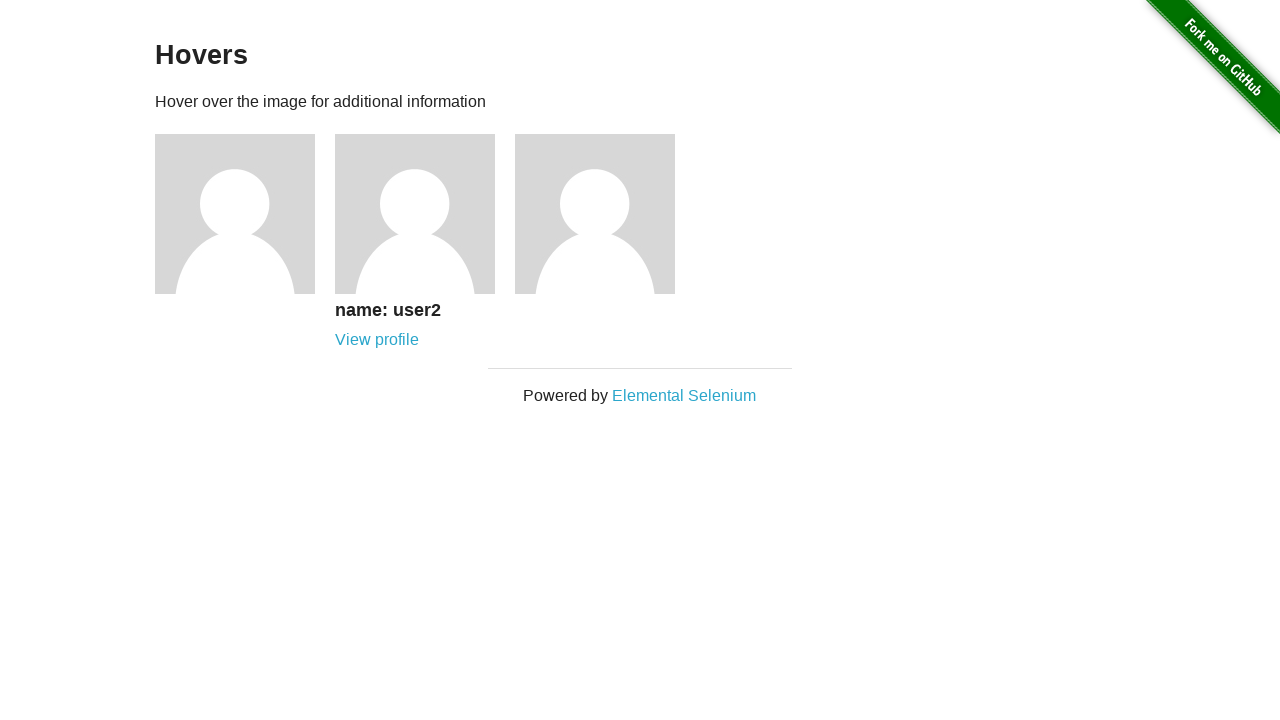

Clicked on user 2 link at (377, 340) on //*[@id="content"]/div/div[2]/div/a
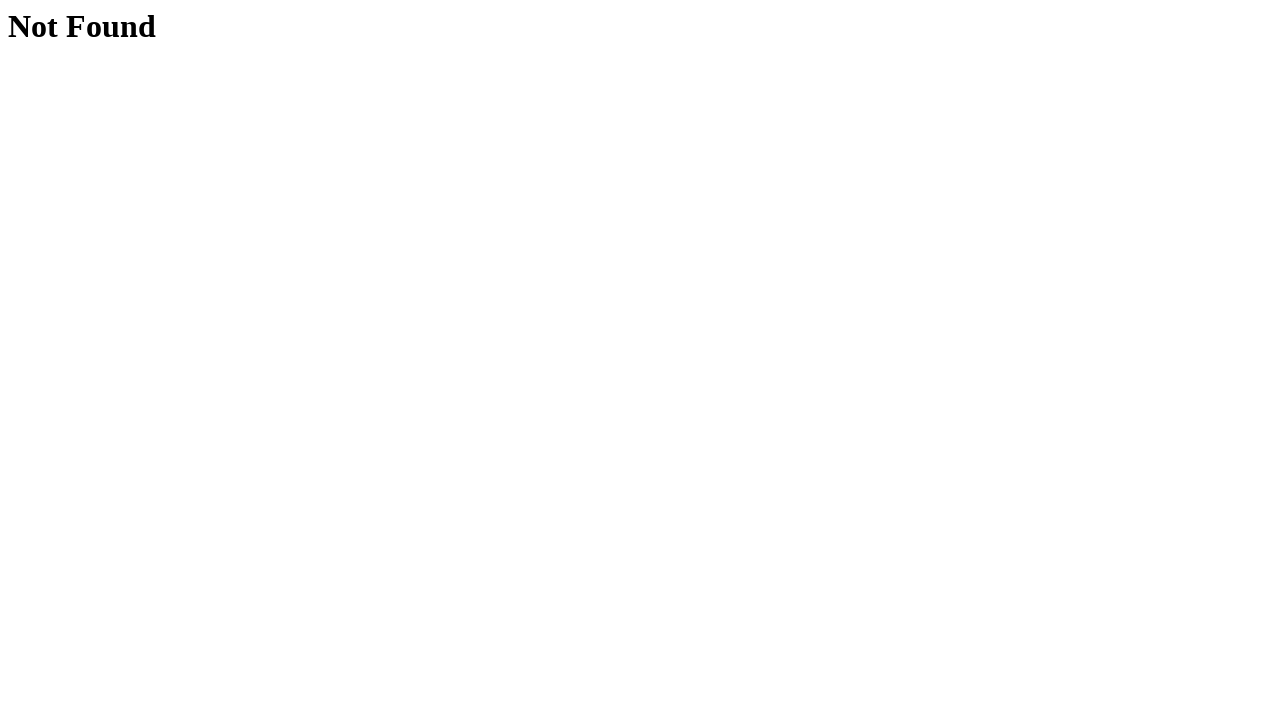

User 2 link navigated to error page (Not Found)
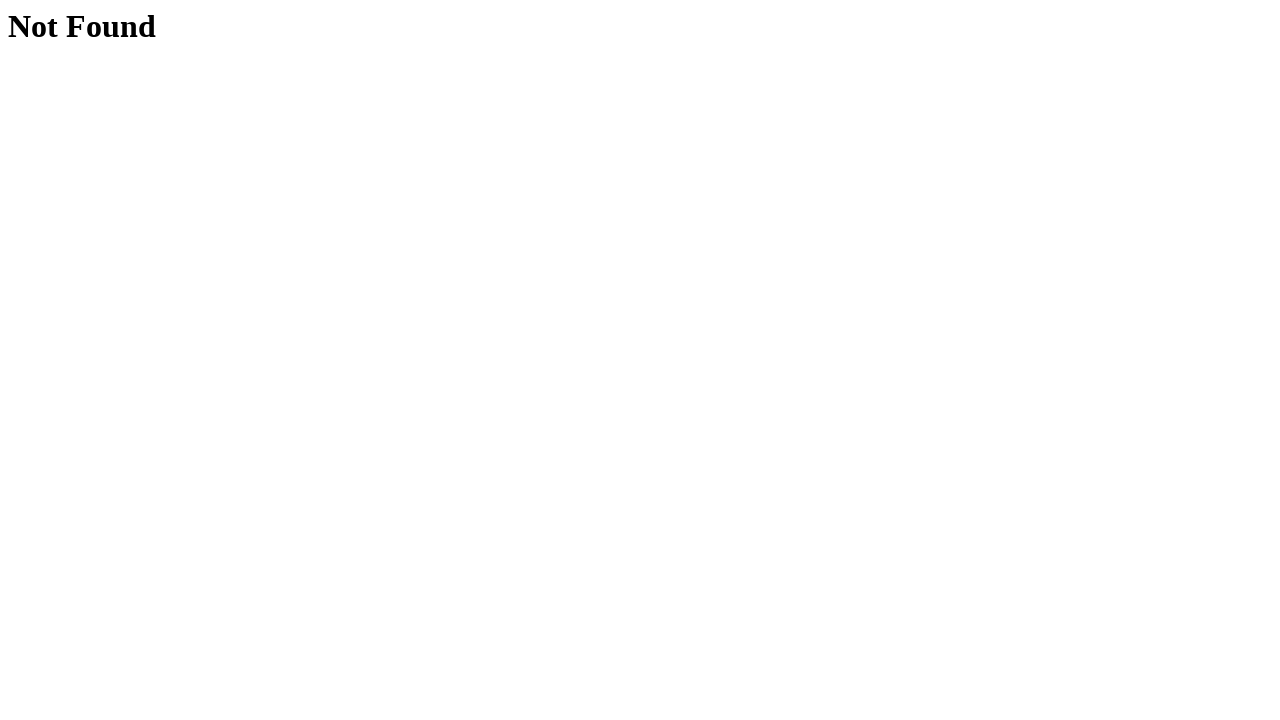

Navigated back from user 2 error page
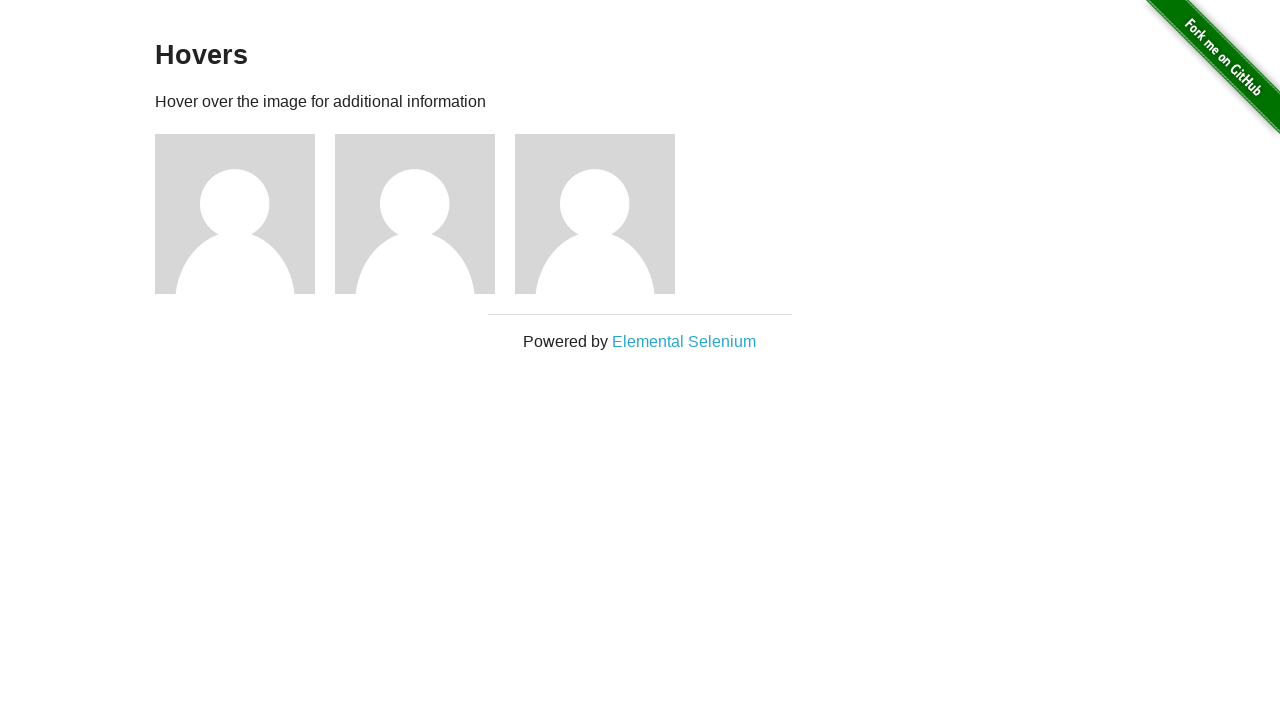

Hovered over user 3 profile element at (605, 214) on xpath=//div[@id='content']//descendant::div[@class='figure'][3]
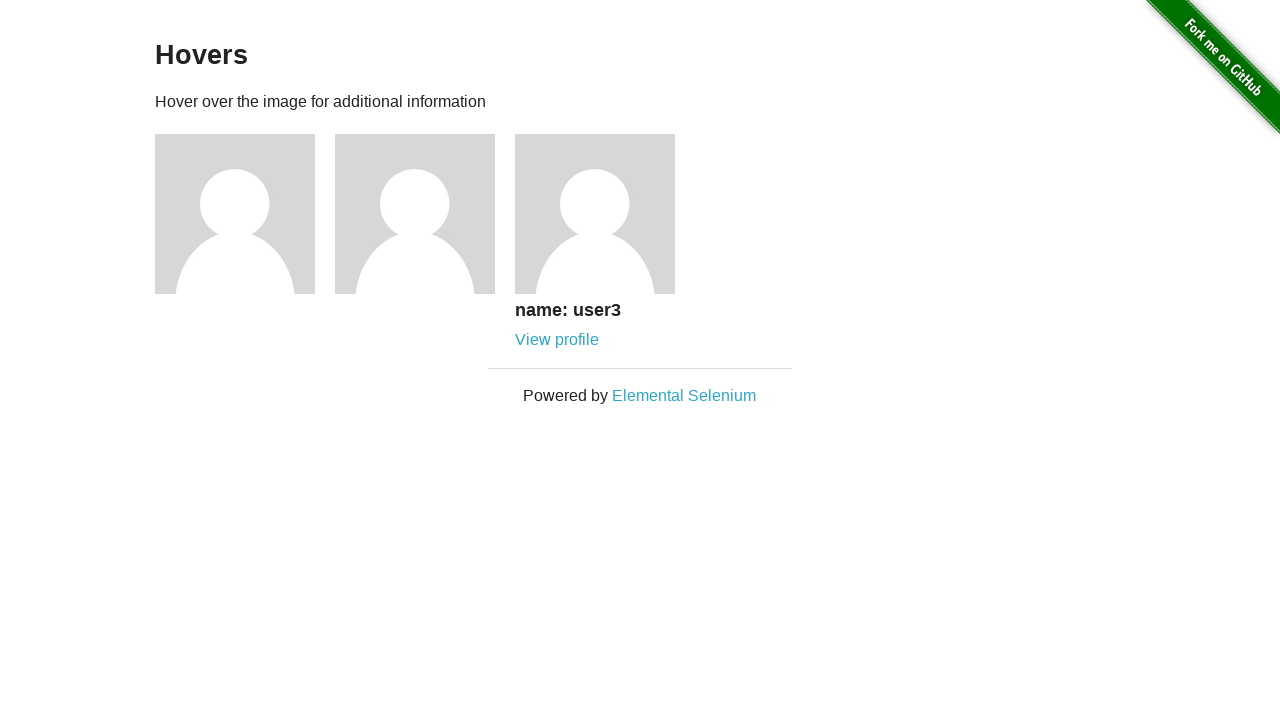

User 3 name tooltip appeared
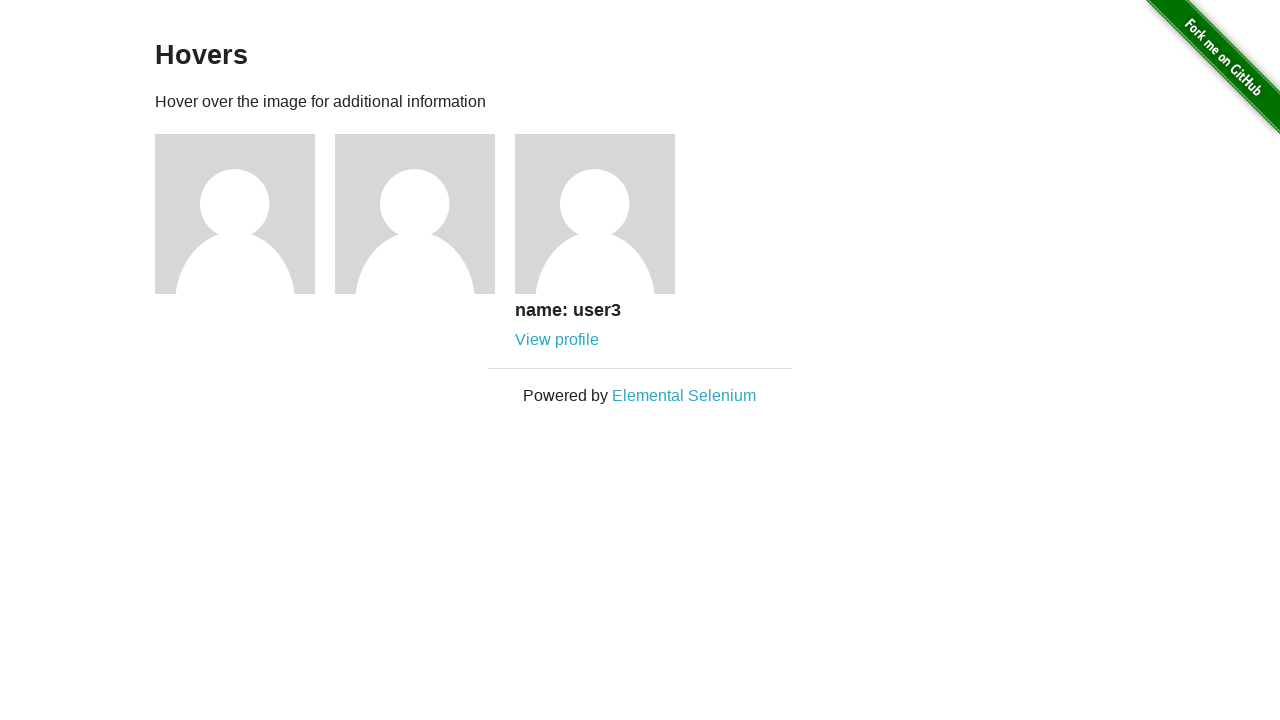

Clicked on user 3 link at (557, 340) on //*[@id="content"]/div/div[3]/div/a
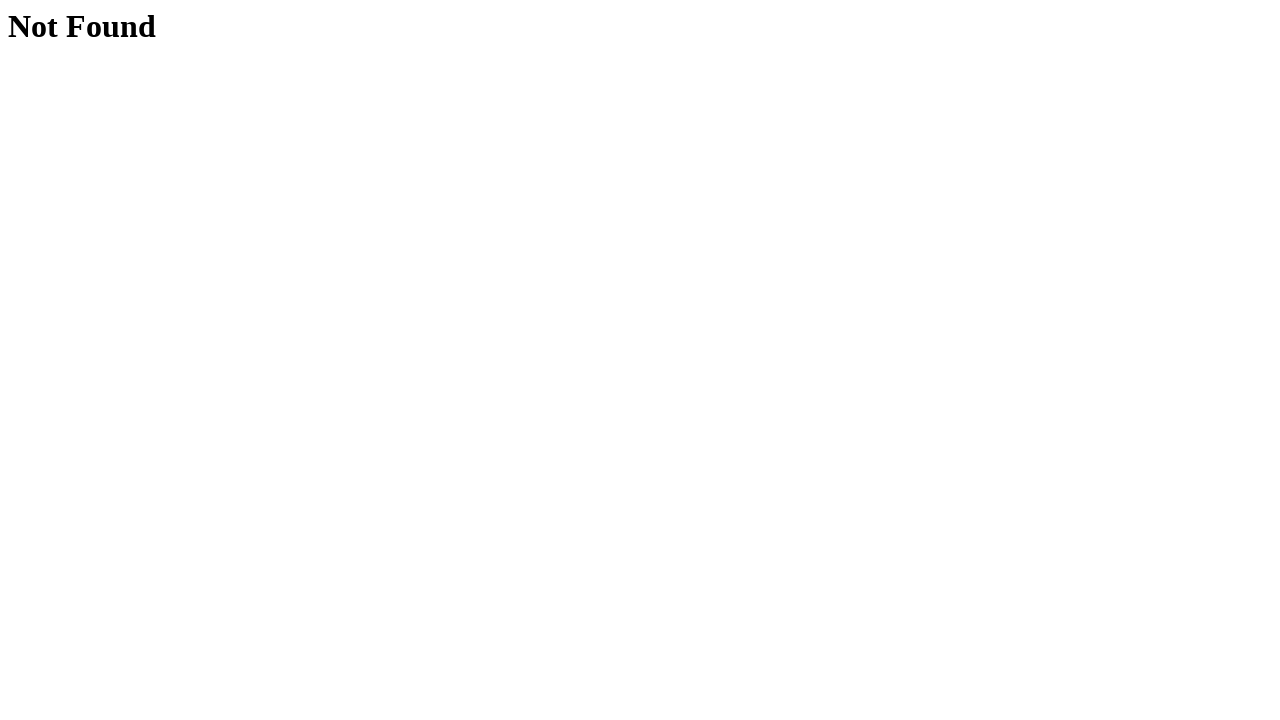

User 3 link navigated to error page (Not Found)
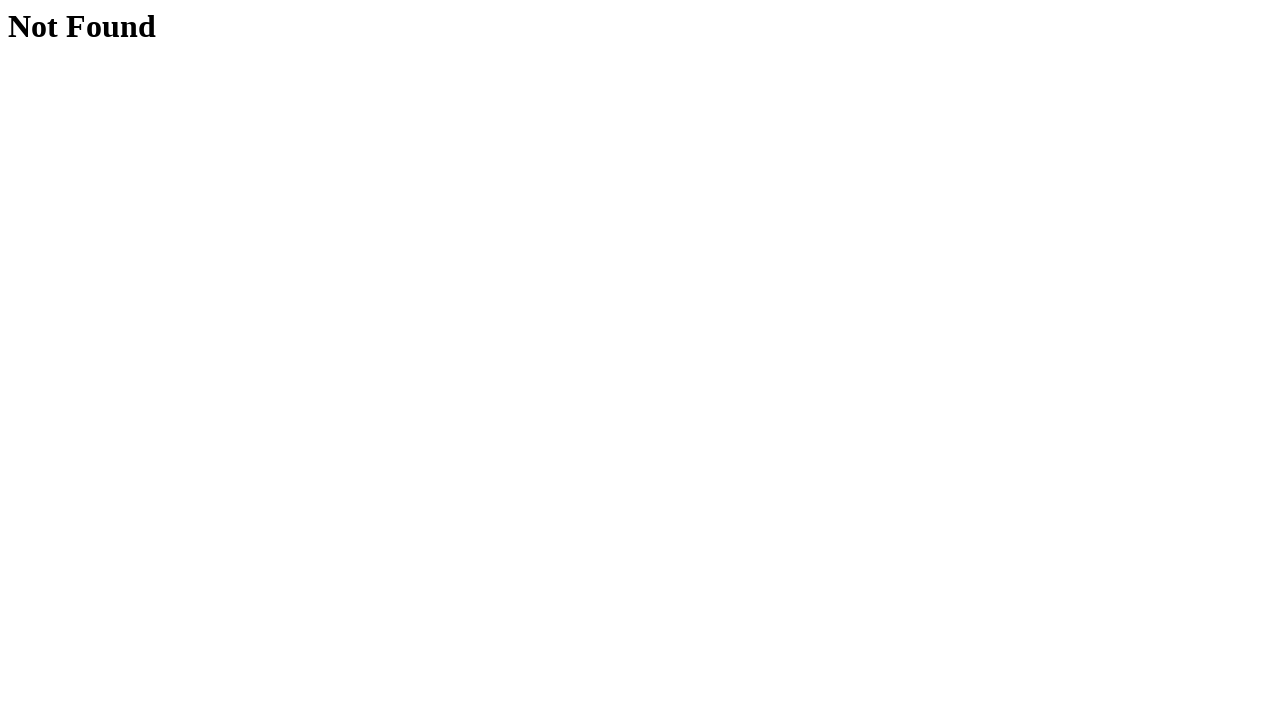

Navigated back from user 3 error page
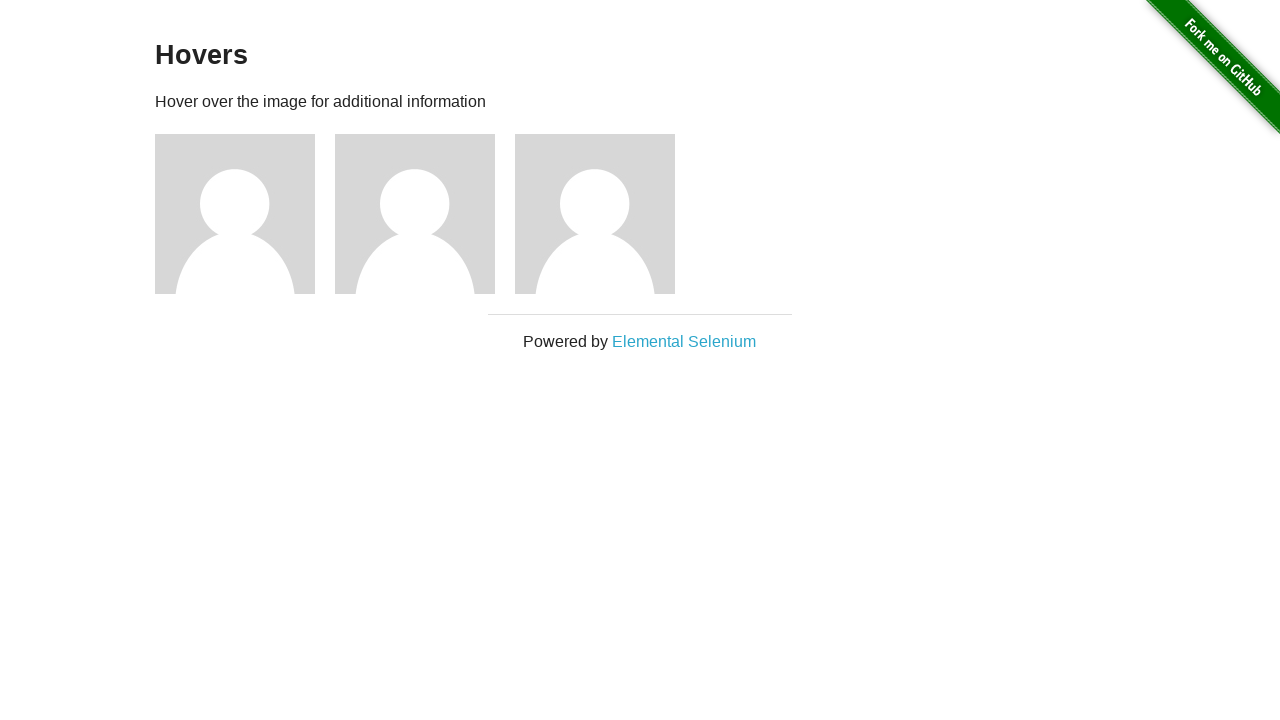

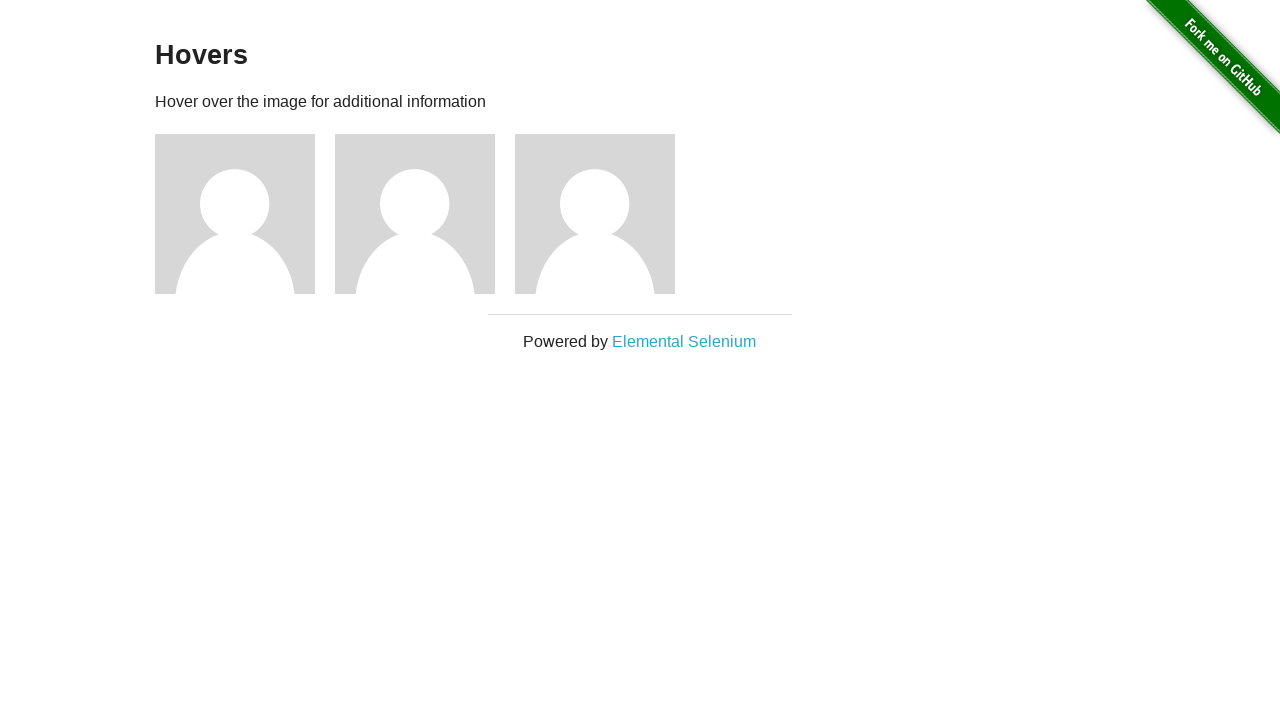